Tests adding a product review/comment by navigating to a product page, clicking on the reviews tab, selecting a star rating, and filling out the comment form with name, email, and message.

Starting URL: https://practice.automationtesting.in/

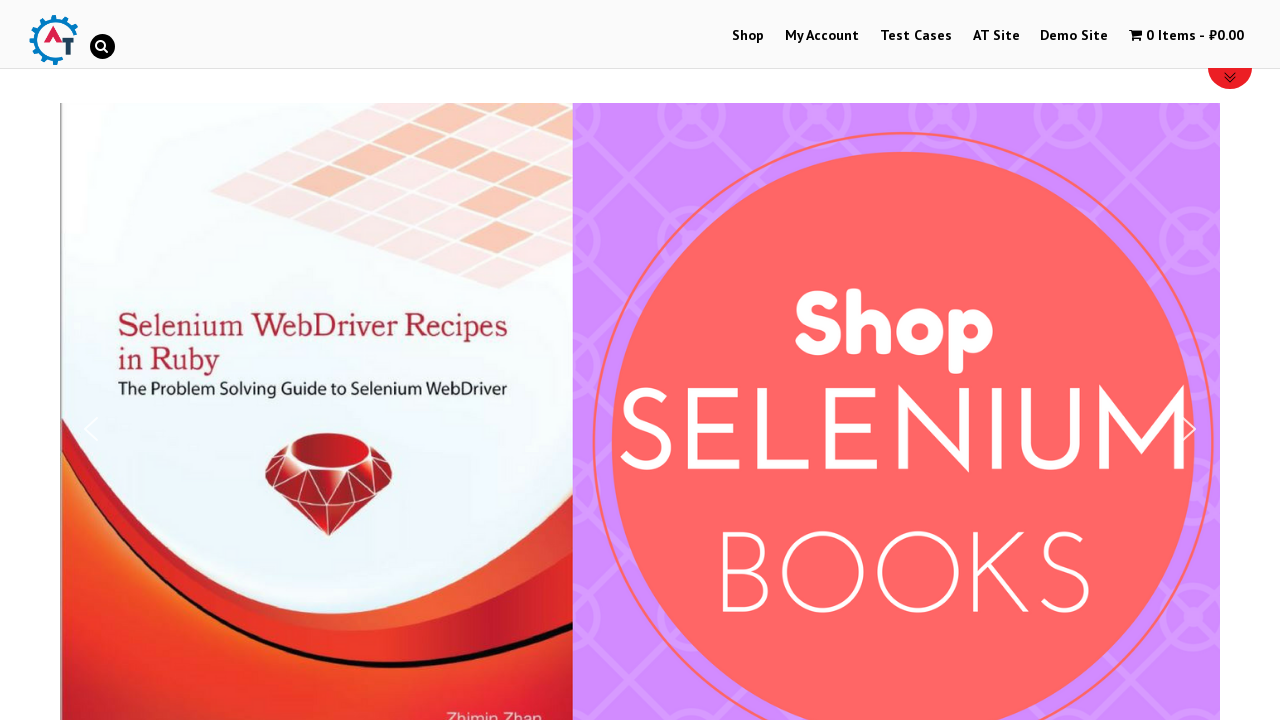

Scrolled down 600px to view products
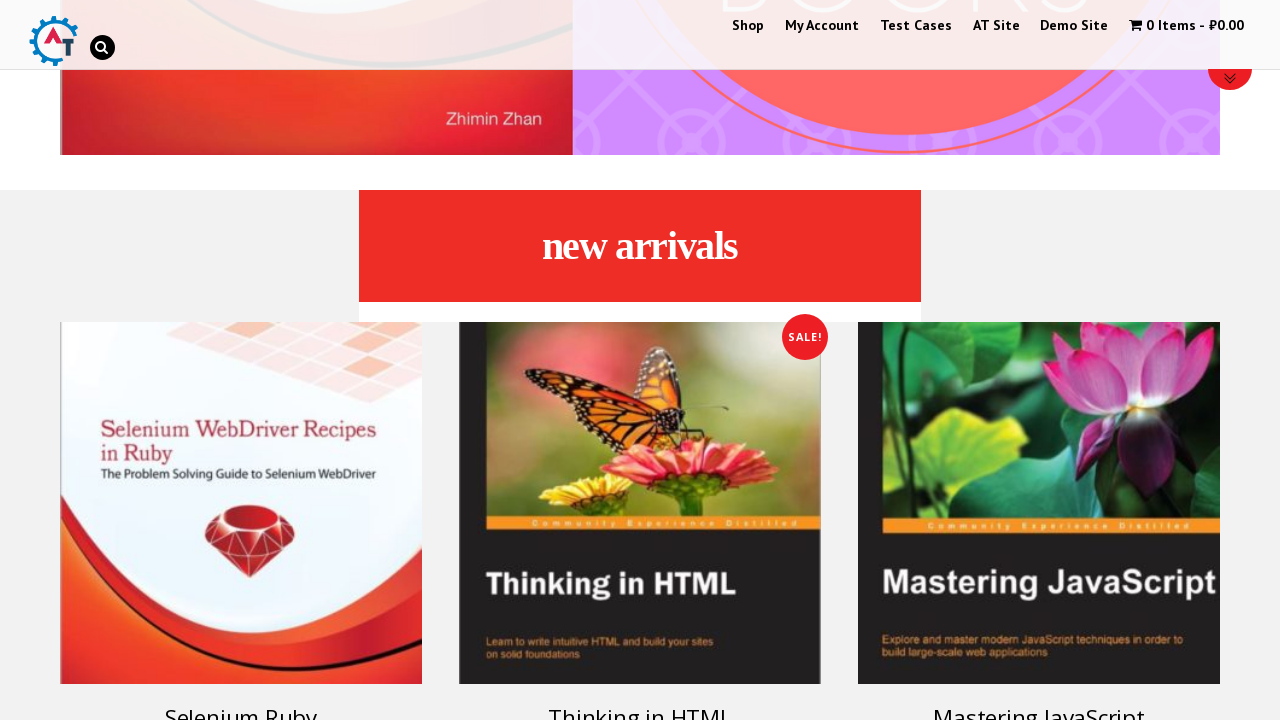

Clicked on Selenium Ruby product at (241, 503) on [alt="Selenium Ruby"]
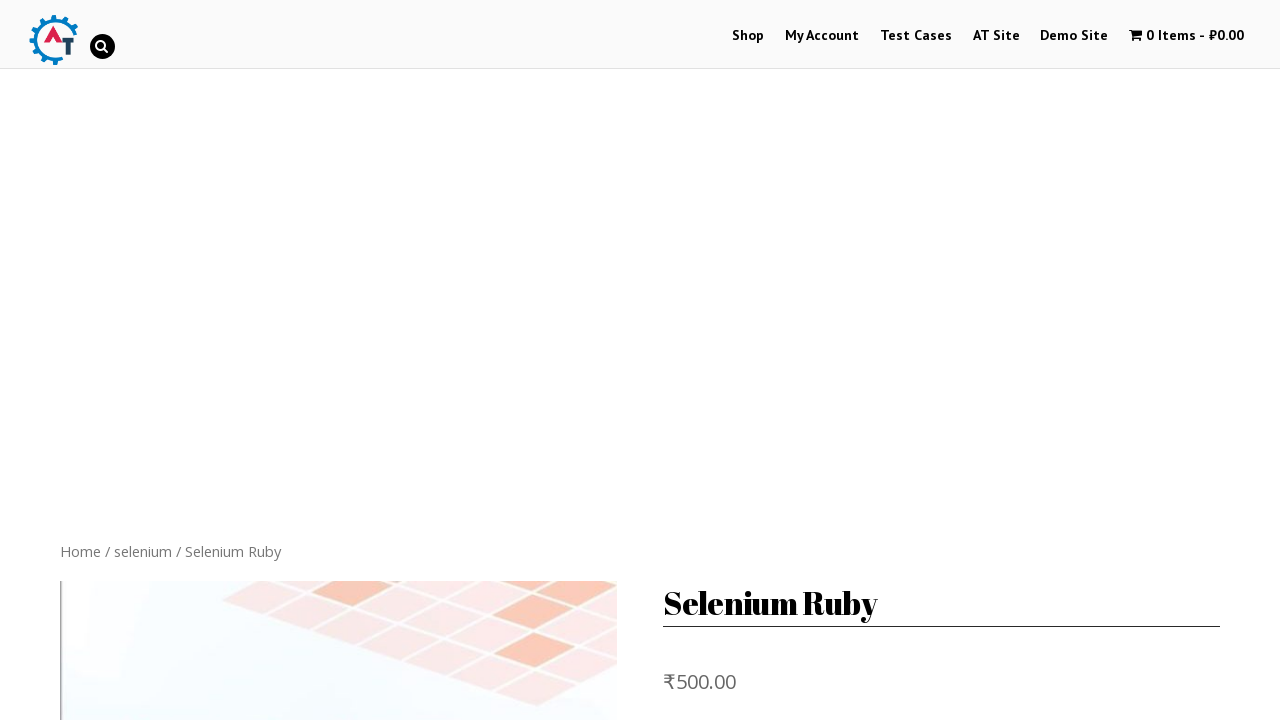

Clicked on Reviews tab at (309, 360) on .reviews_tab a
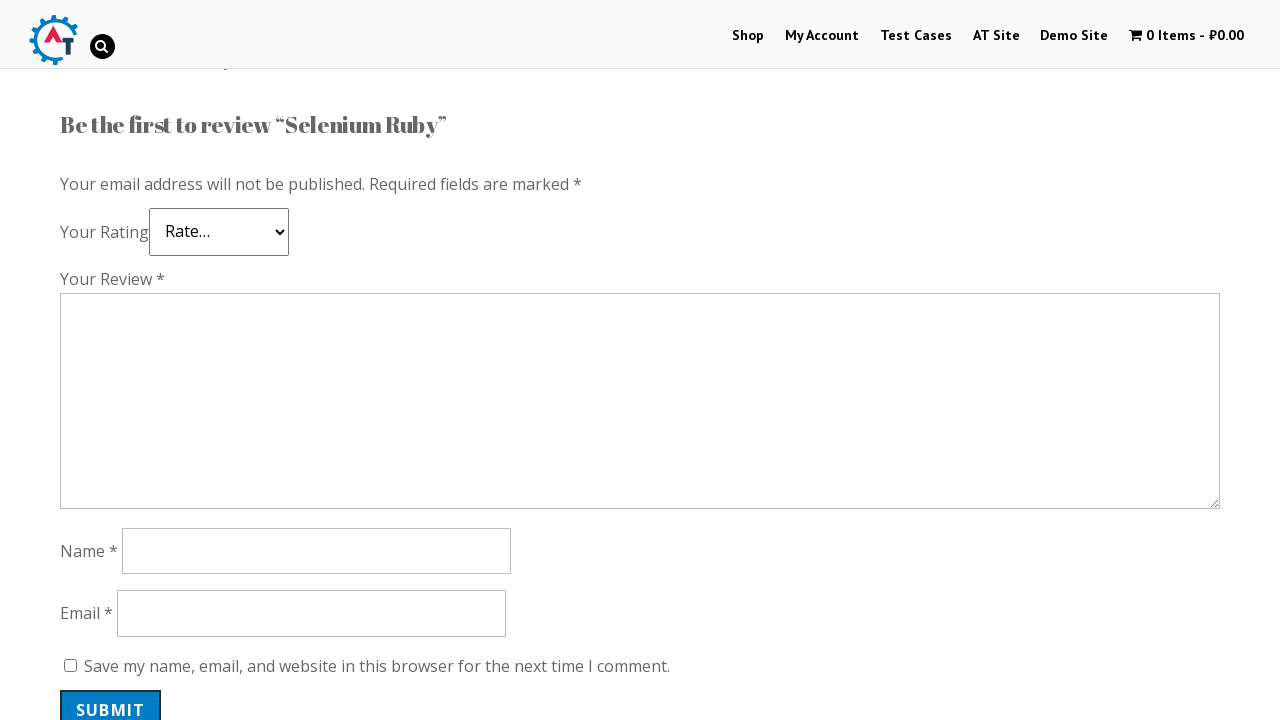

Selected 5-star rating at (132, 244) on .star-5
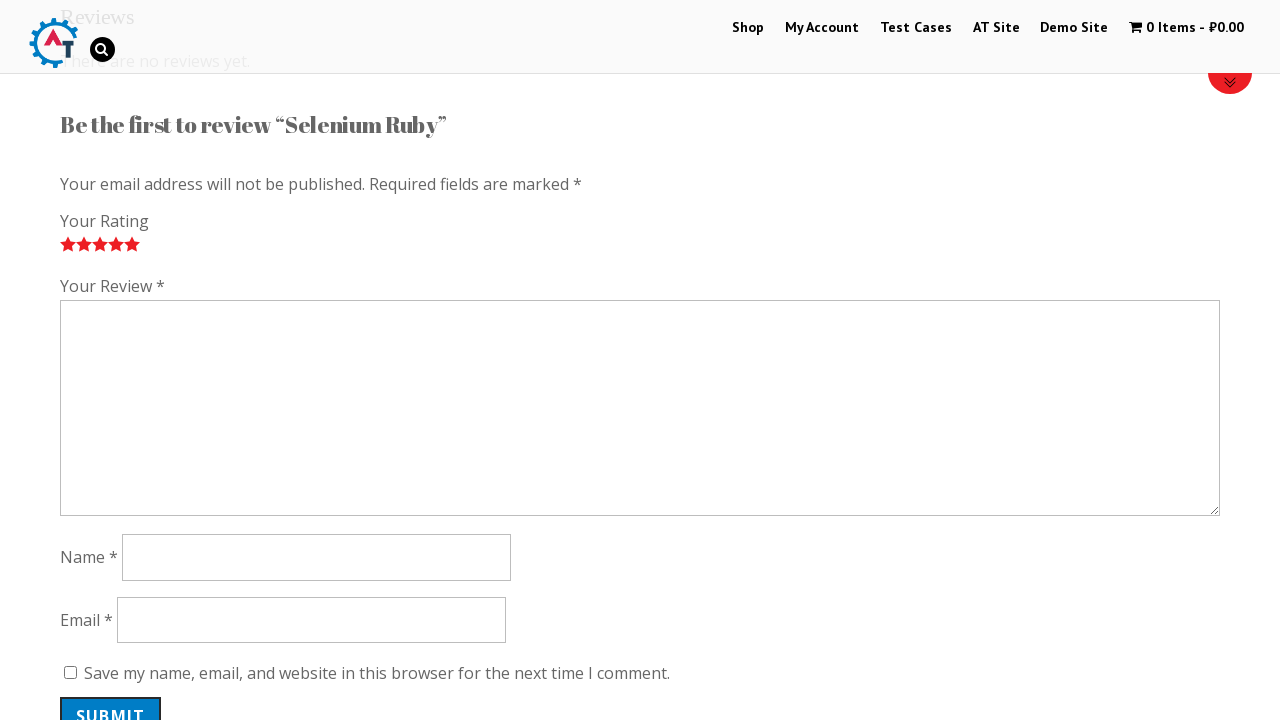

Filled comment field with 'Nice book!' on #comment
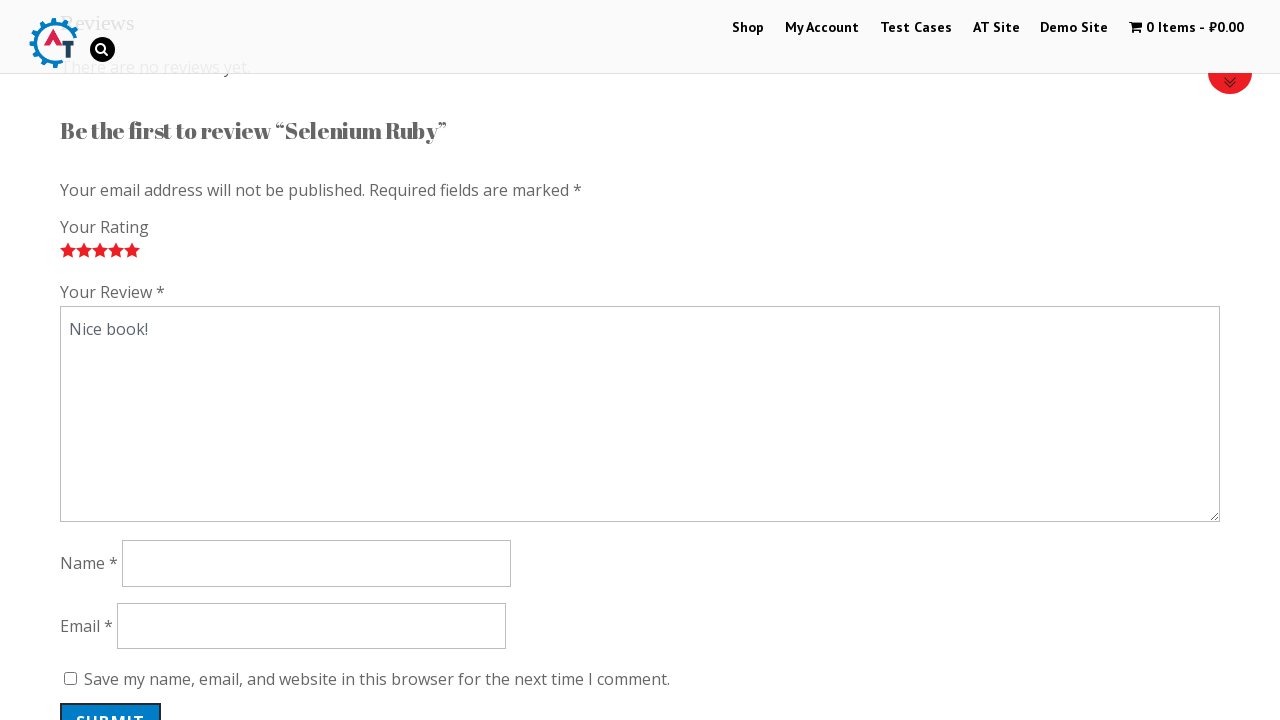

Filled author name with 'TestUser2024' on #author
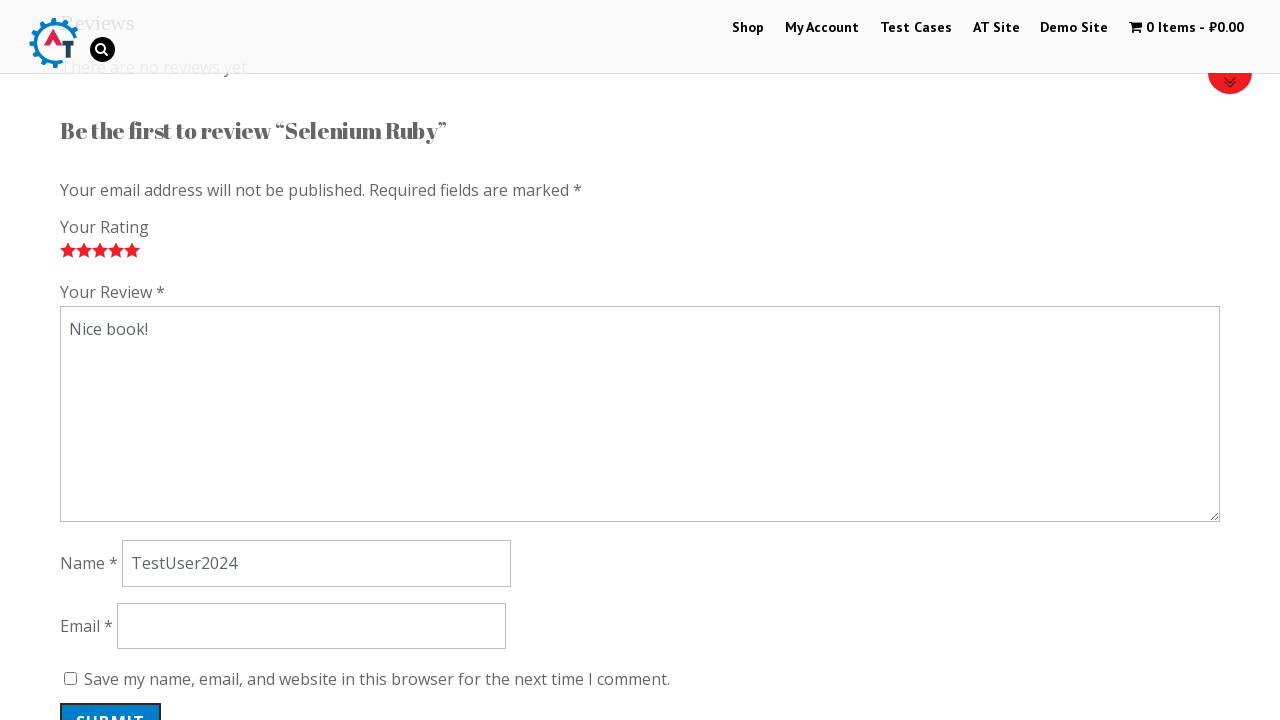

Filled email field with 'reviewer87@example.com' on #email
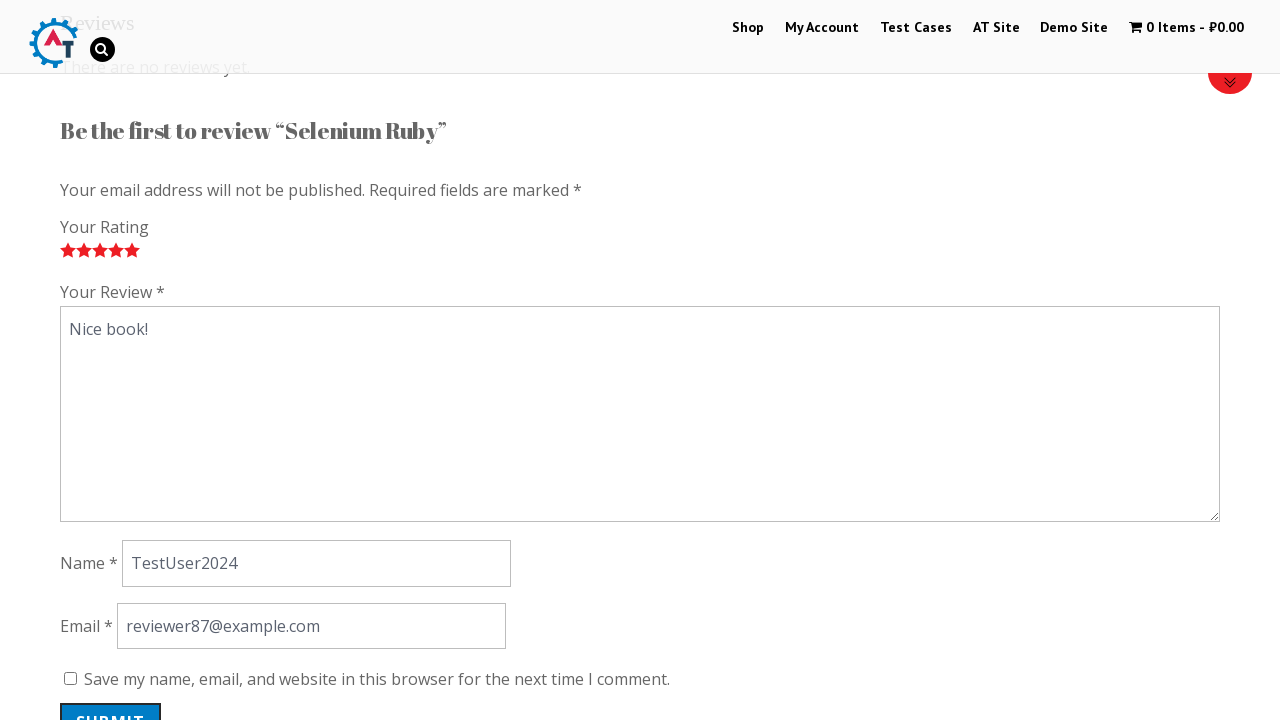

Clicked submit button to post review at (111, 700) on .submit
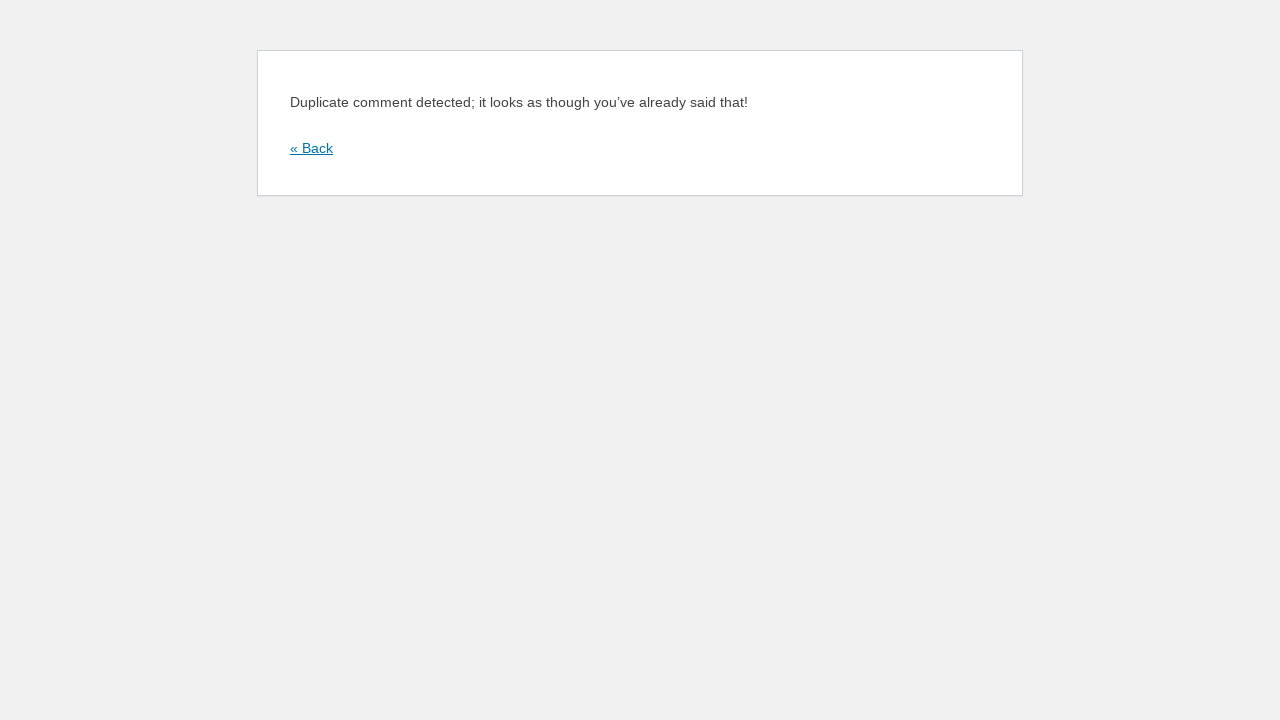

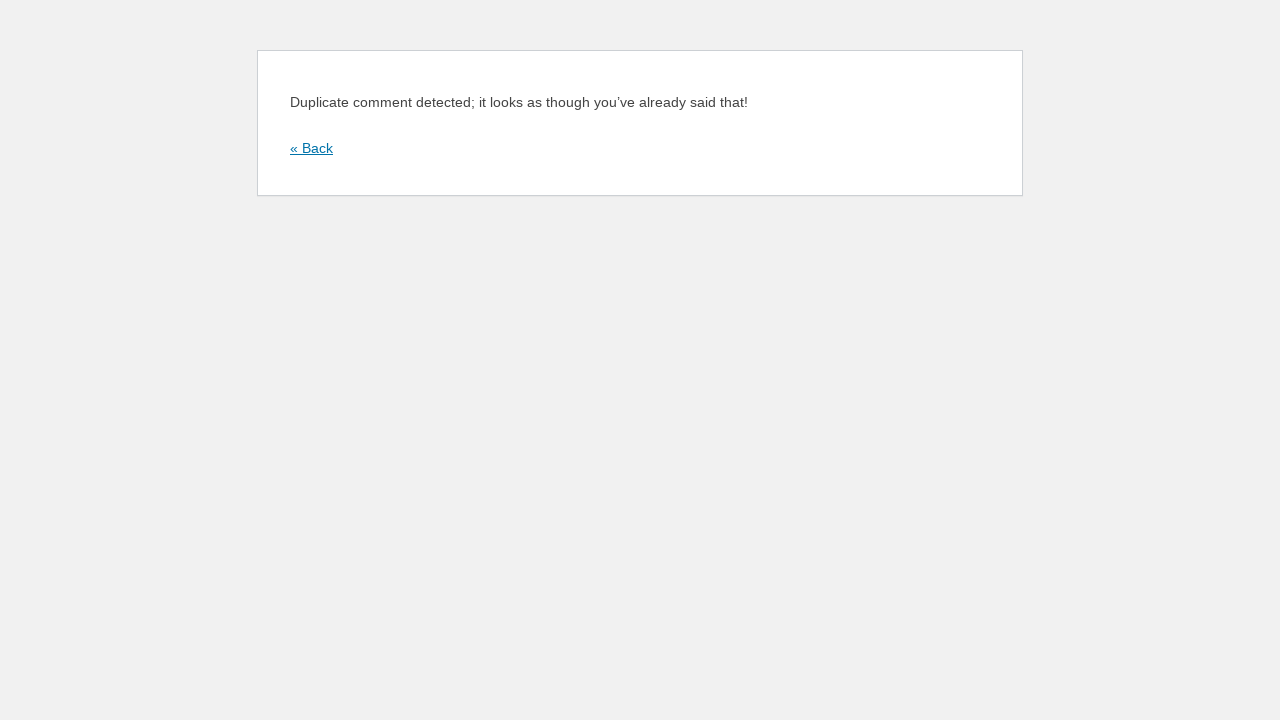